Tests jQuery UI selectable widget by performing a click and hold action on a selectable item

Starting URL: https://jqueryui.com/selectable/

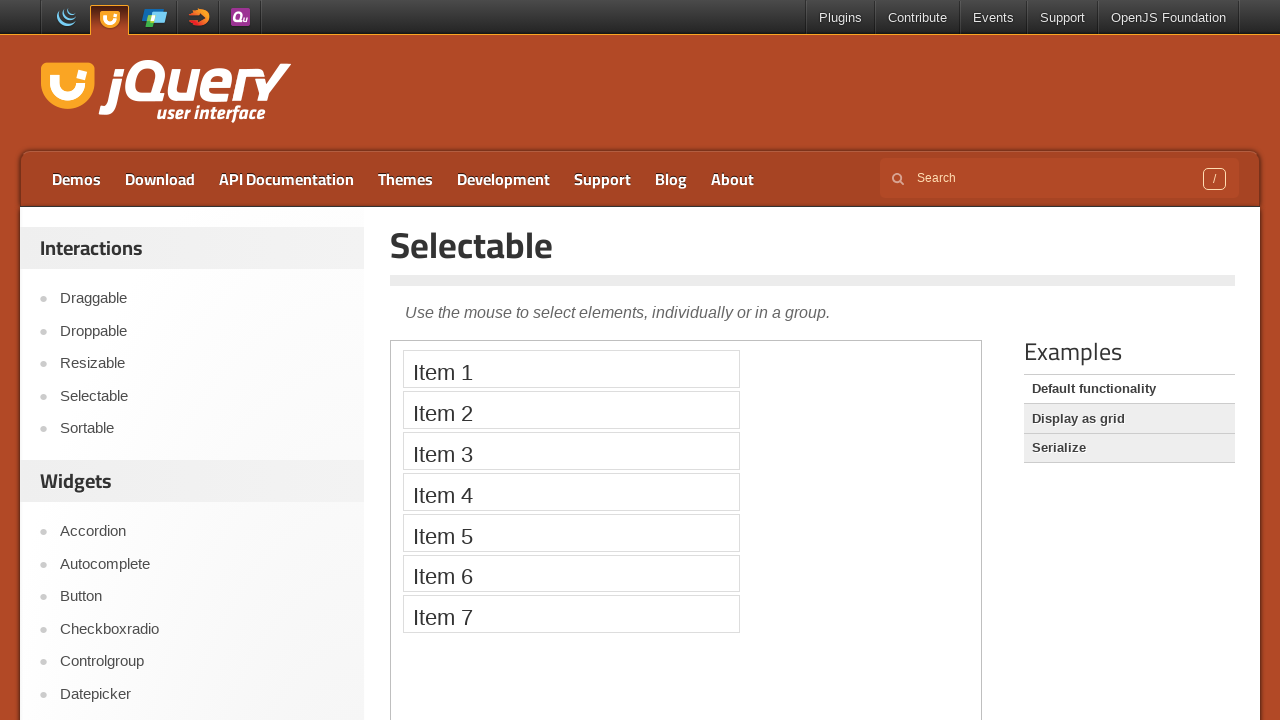

Located the demo iframe for jQuery UI selectable widget
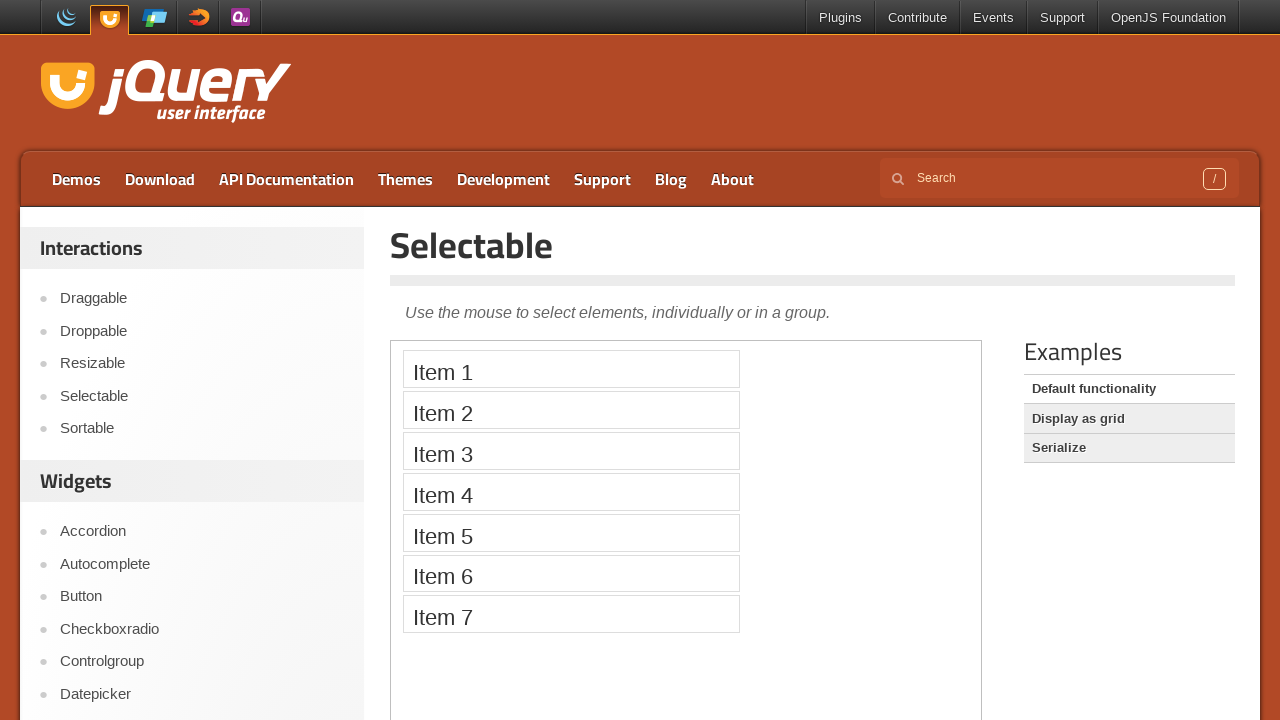

Located Item 1 in the selectable widget
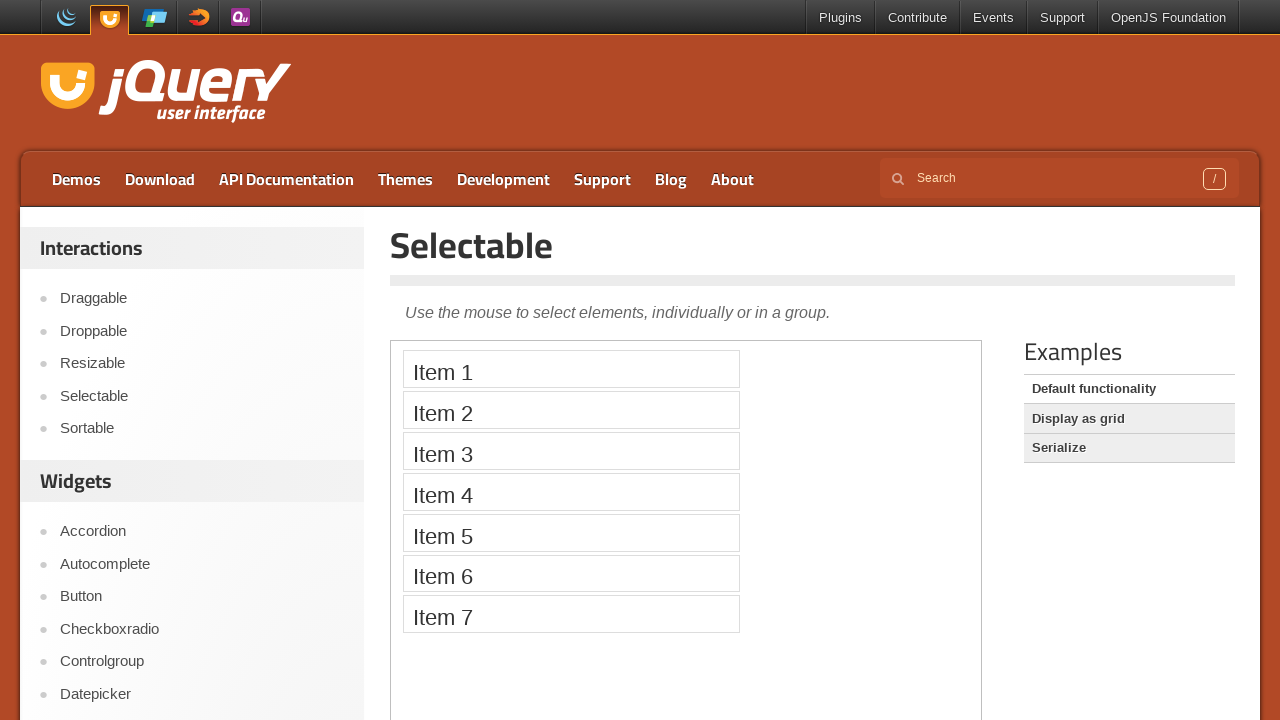

Performed click and hold action on Item 1 with Shift modifier at (571, 369) on .demo-frame >> internal:control=enter-frame >> xpath=//li[text()='Item 1']
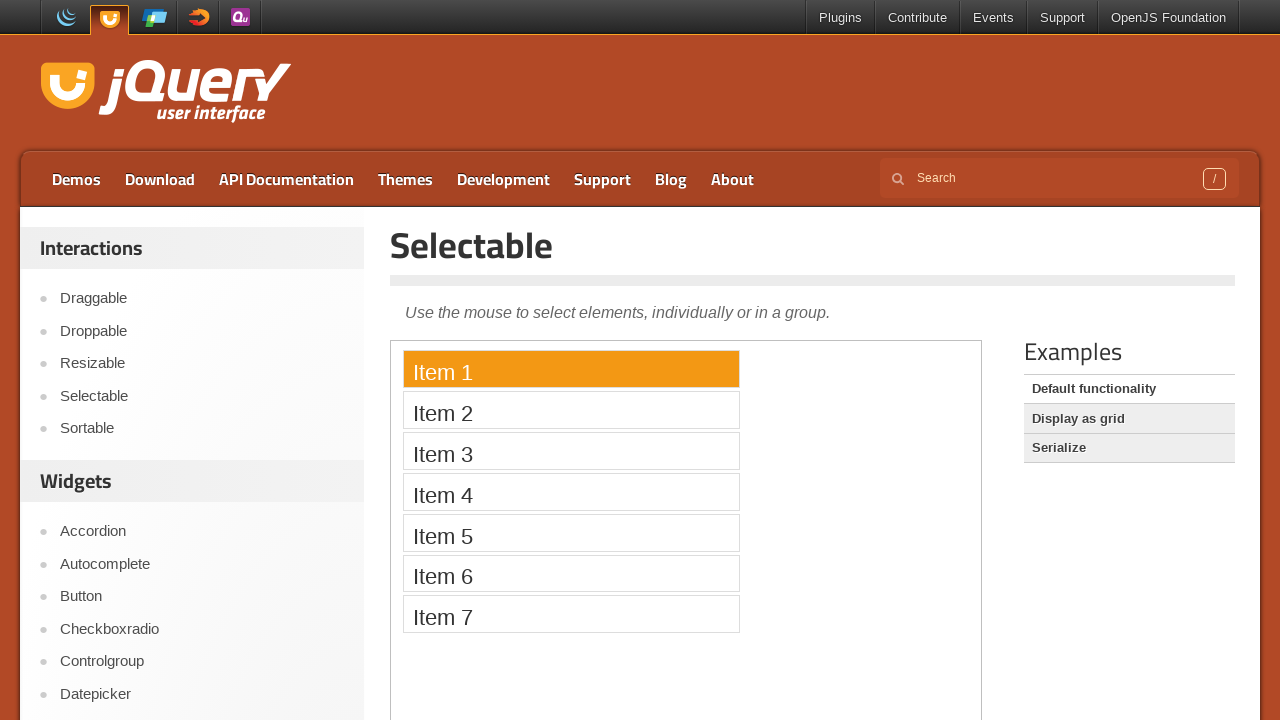

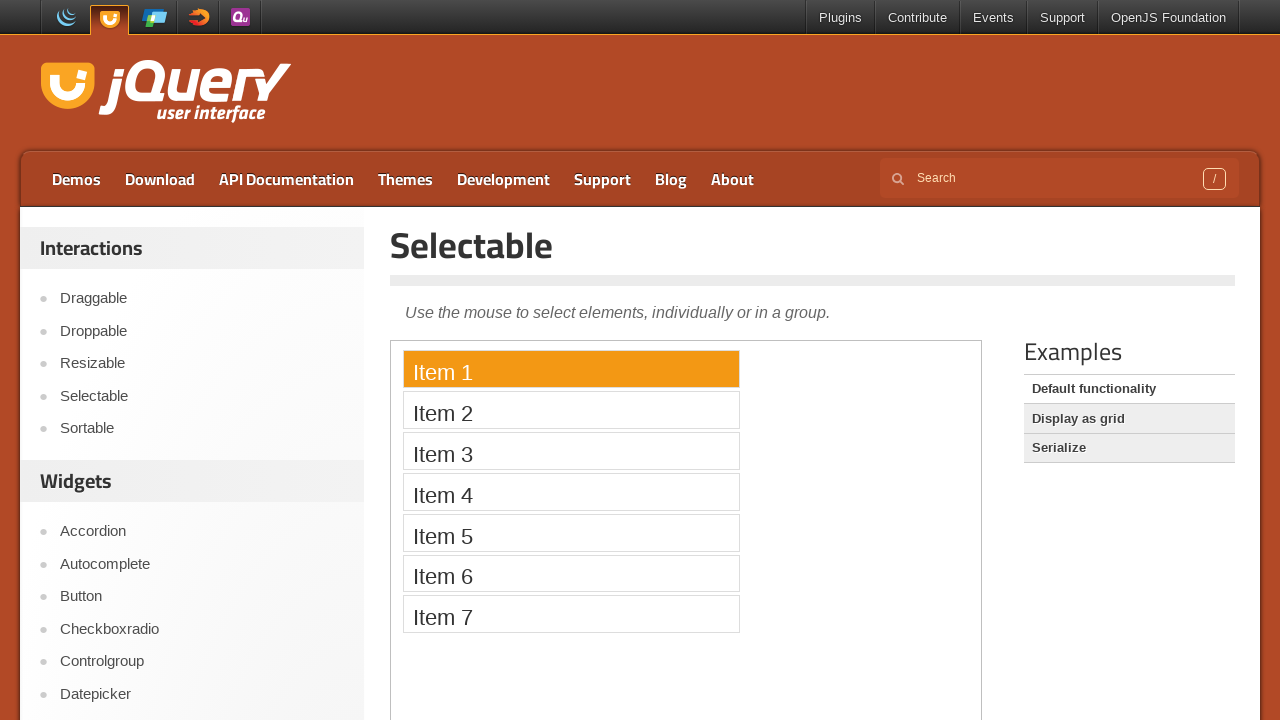